Tests menu navigation functionality by clicking through various menu items including main items, sub items, and nested sub-sub items

Starting URL: https://demoqa.com/menu#

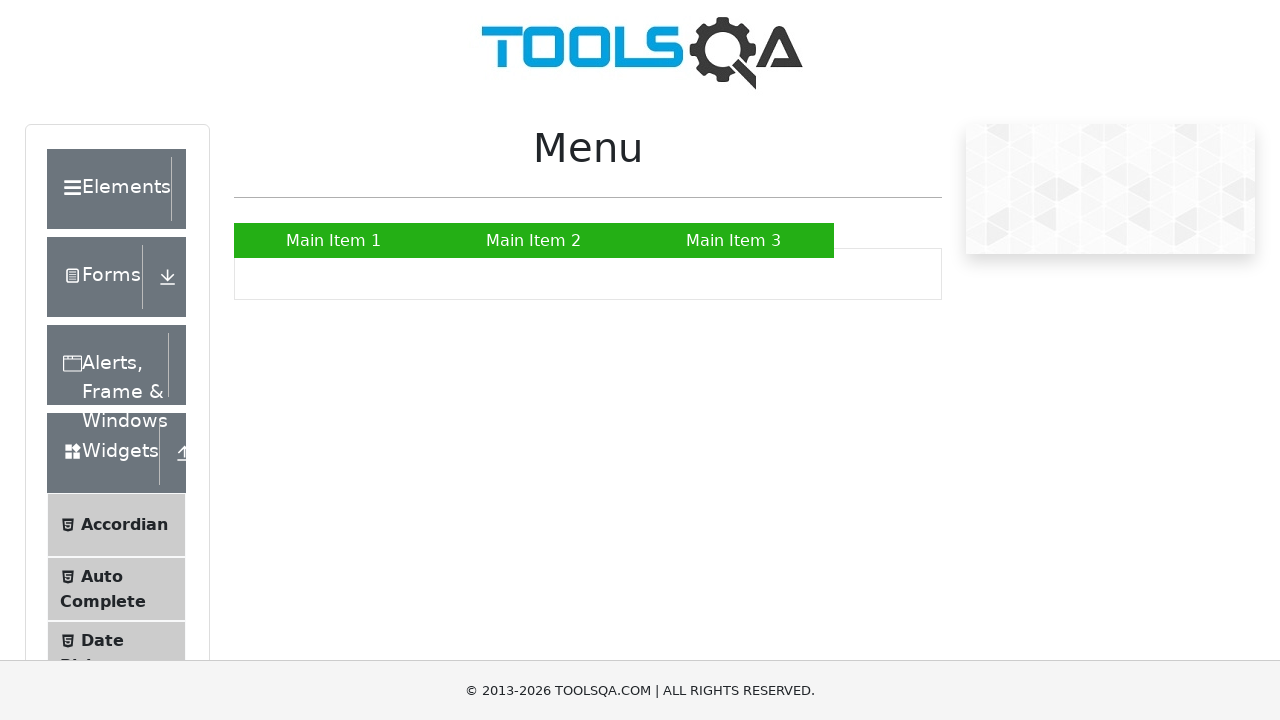

Clicked Main Item 1 at (334, 240) on internal:role=link[name="Main Item 1"i]
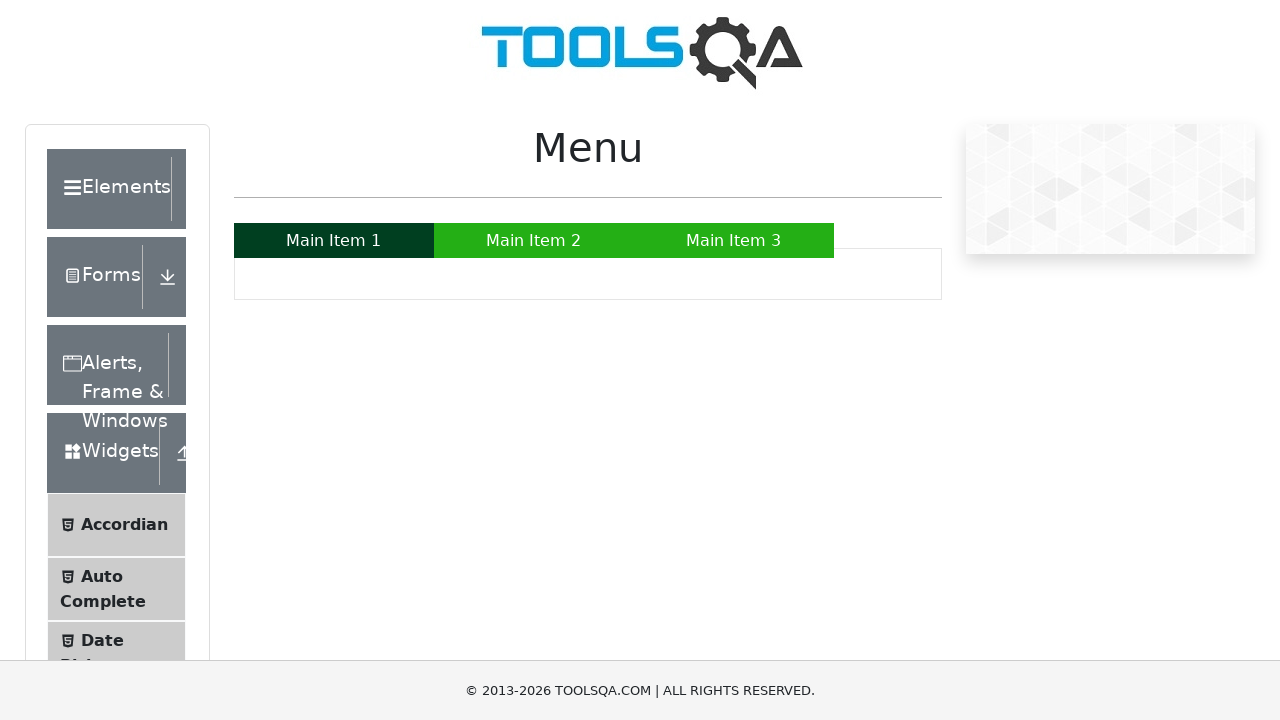

Clicked Main Item 2 at (534, 240) on internal:role=link[name="Main Item 2"i]
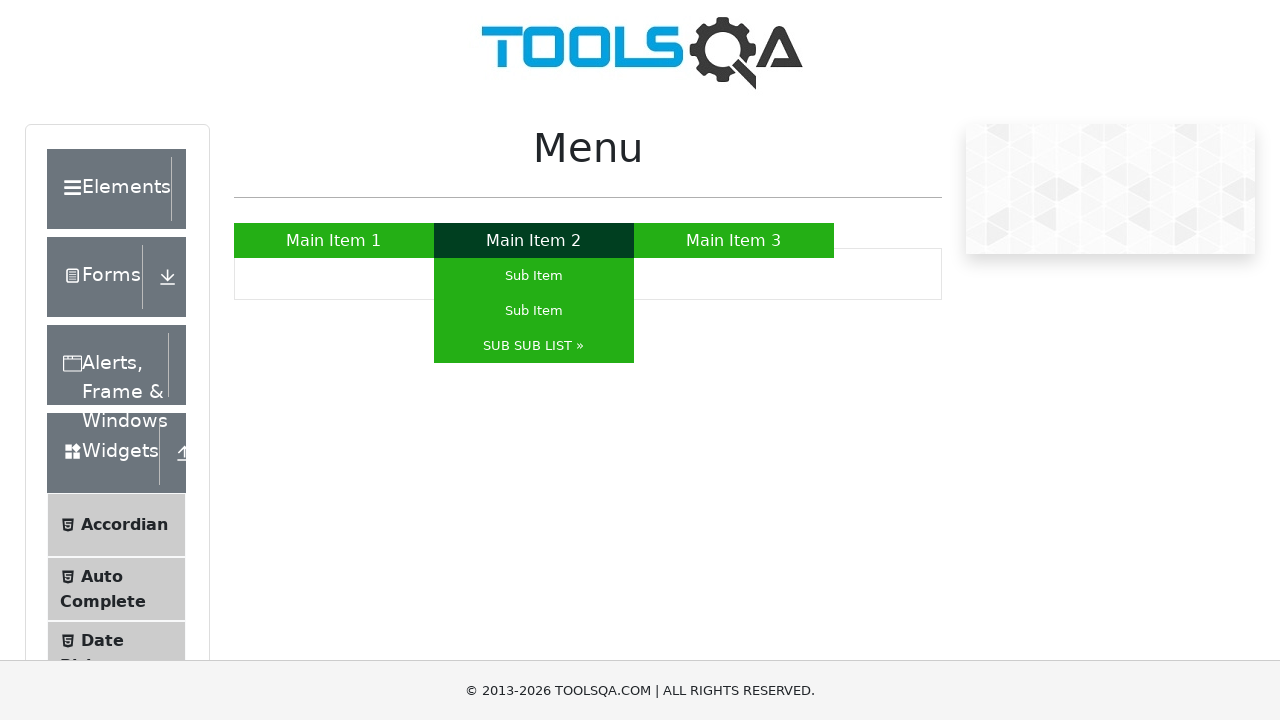

Clicked first Sub Item at (534, 276) on internal:role=link[name="Sub Item"i] >> nth=0
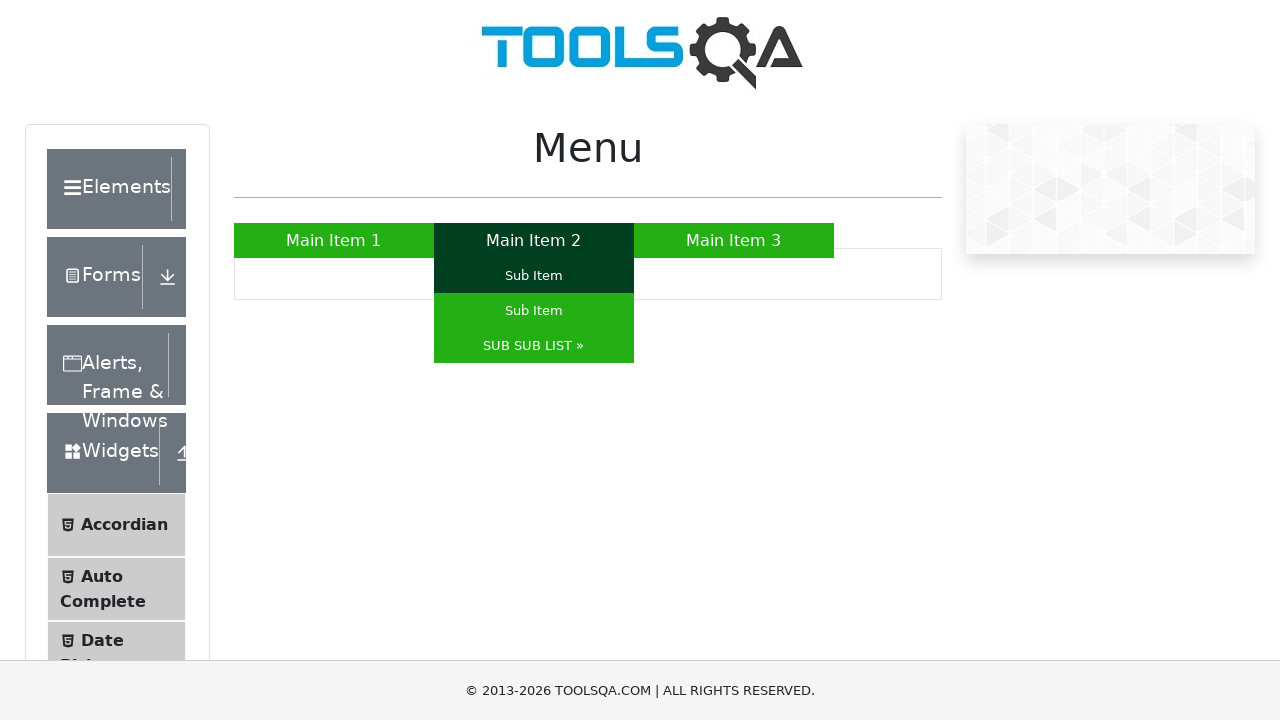

Clicked second Sub Item at (534, 310) on internal:role=link[name="Sub Item"i] >> nth=1
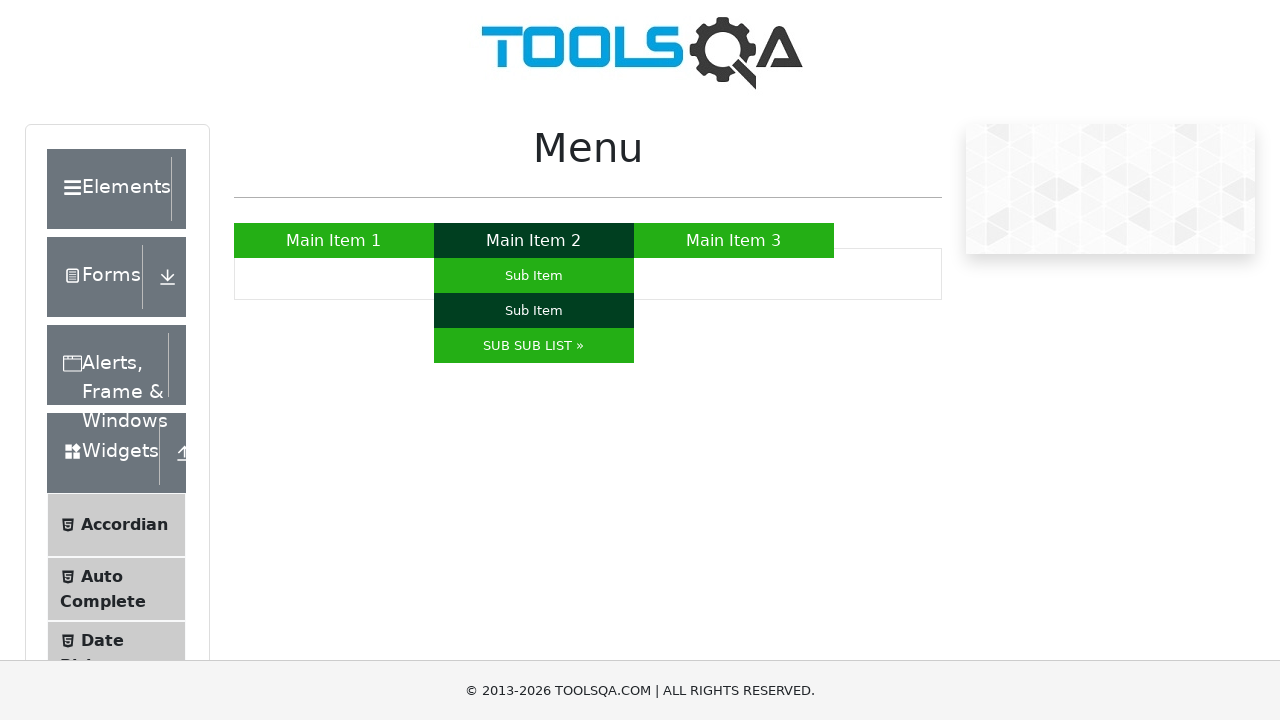

Clicked SUB SUB LIST to expand nested menu at (534, 346) on internal:role=link[name="SUB SUB LIST »"i]
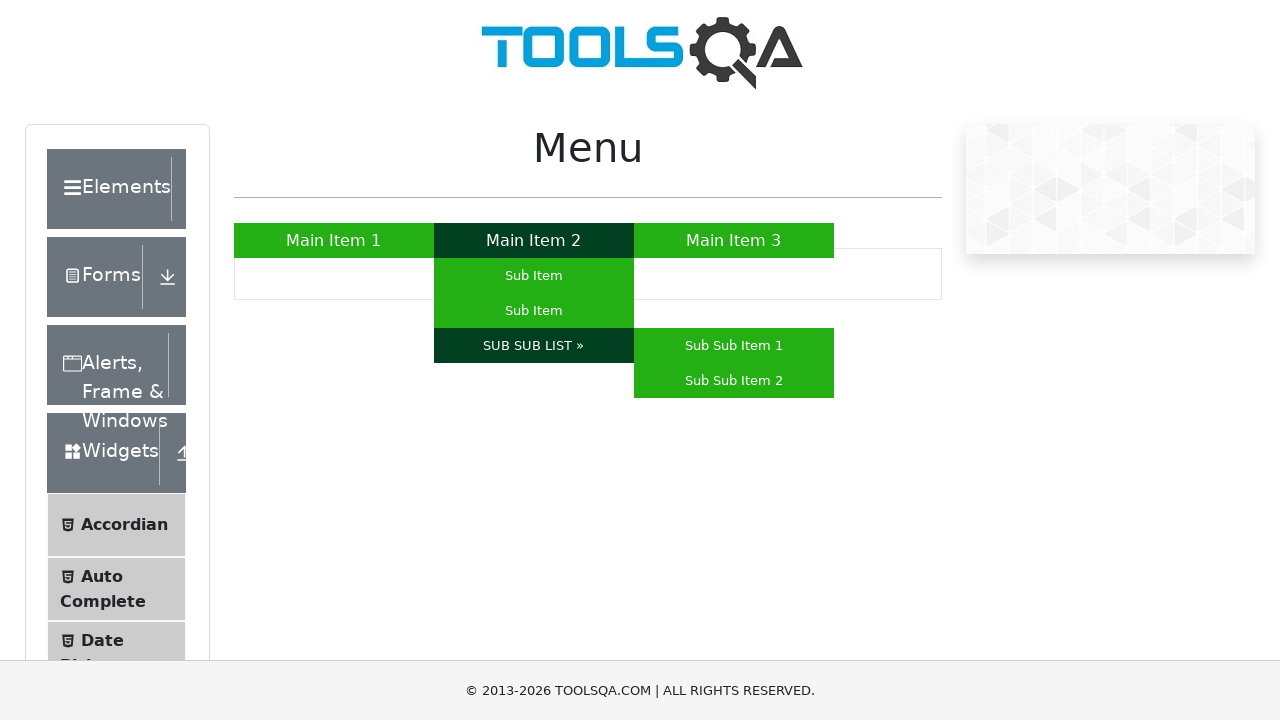

Clicked Sub Sub Item 1 at (734, 346) on internal:role=link[name="Sub Sub Item 1"i]
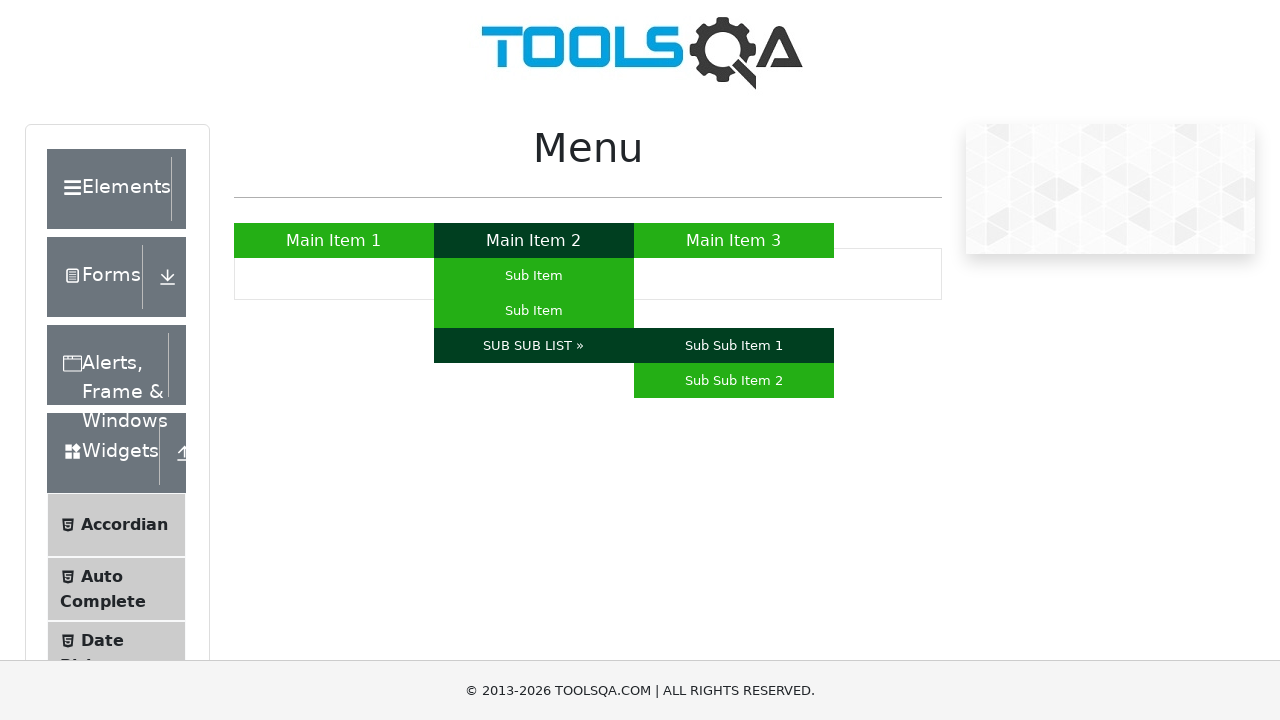

Clicked Sub Sub Item 2 at (734, 380) on internal:role=link[name="Sub Sub Item 2"i]
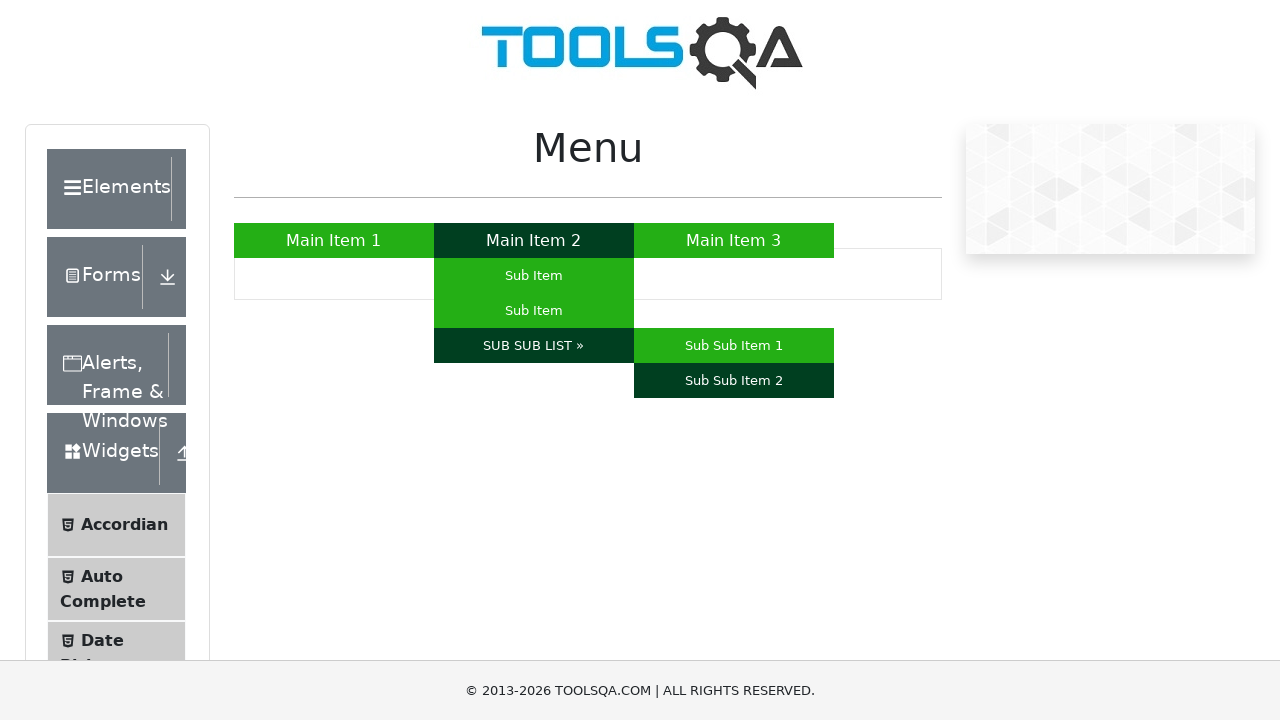

Clicked Main Item 3 at (734, 240) on internal:role=link[name="Main Item 3"i]
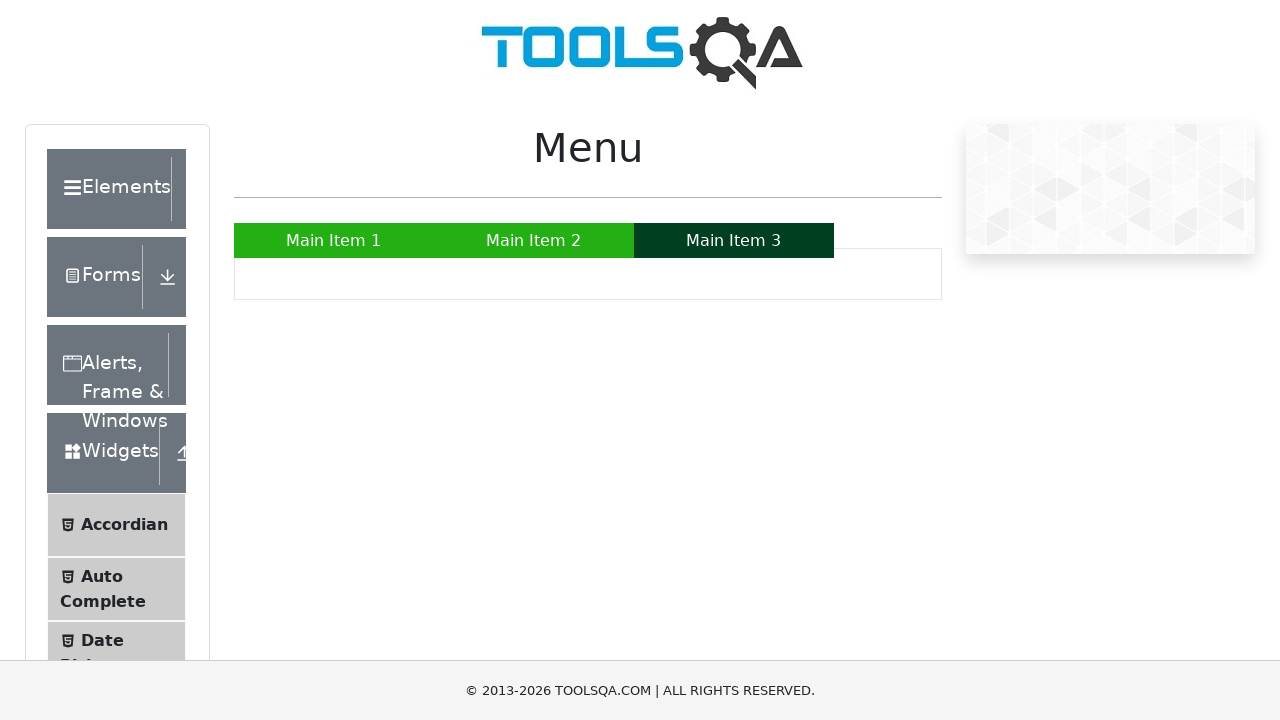

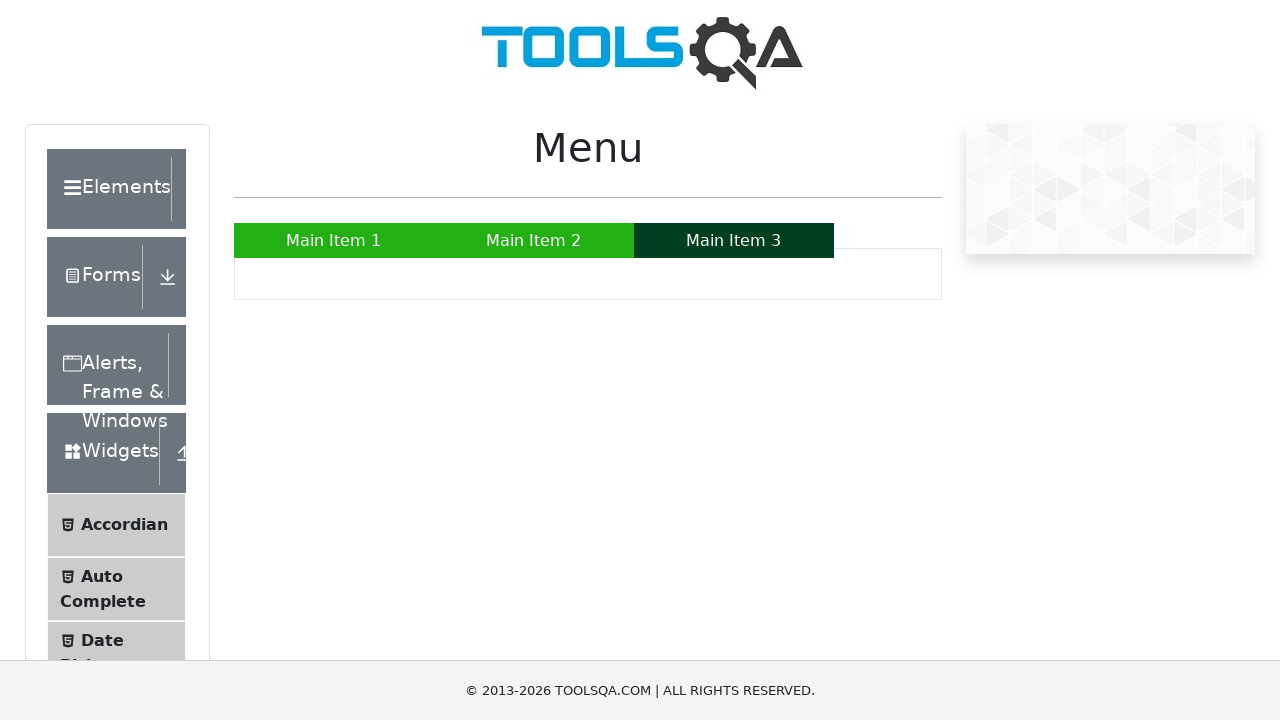